Navigates to a practice login page and verifies the page loads successfully by checking the title and URL are accessible.

Starting URL: https://rahulshettyacademy.com/loginpagePractise/

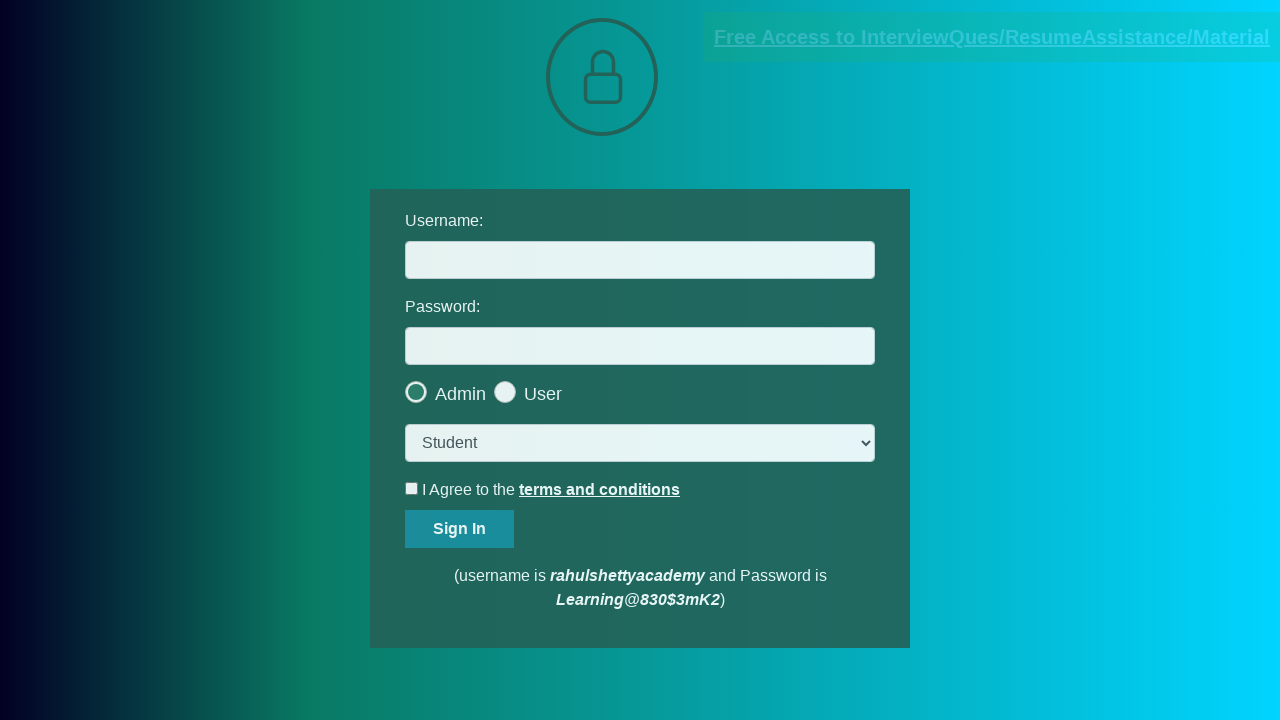

Waited for page to reach domcontentloaded state
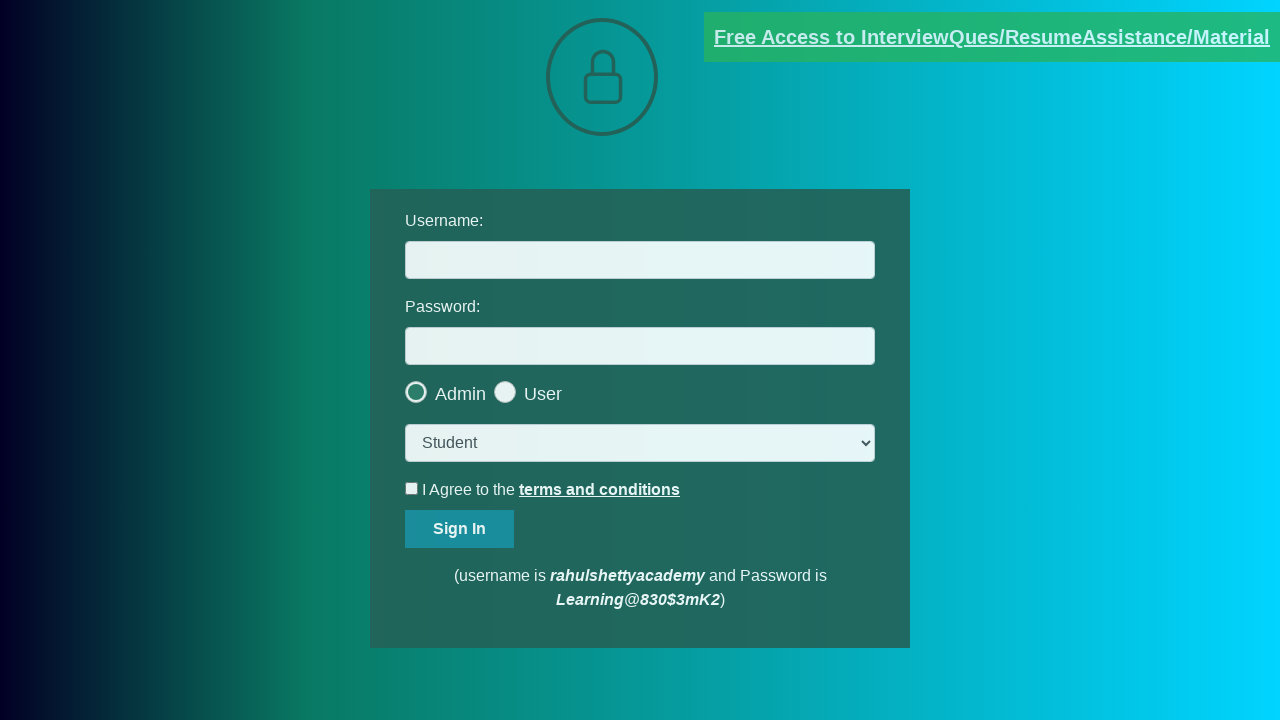

Retrieved page title: LoginPage Practise | Rahul Shetty Academy
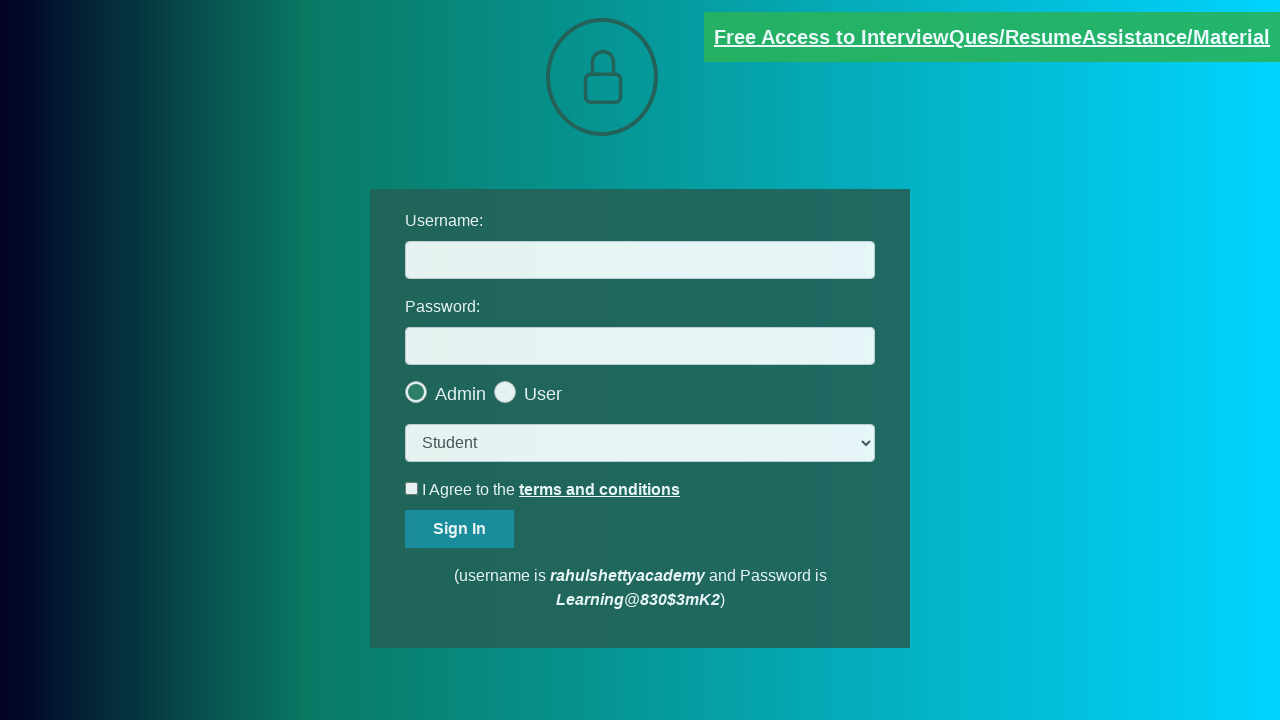

Retrieved page URL: https://rahulshettyacademy.com/loginpagePractise/
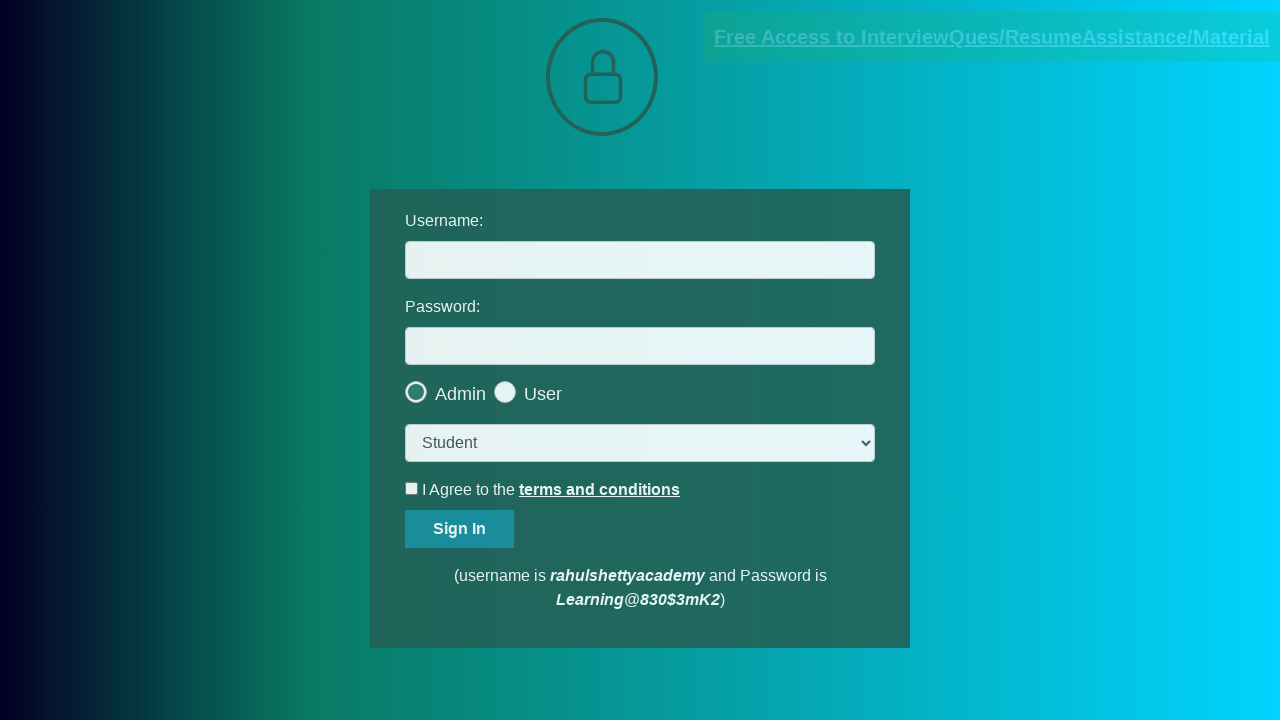

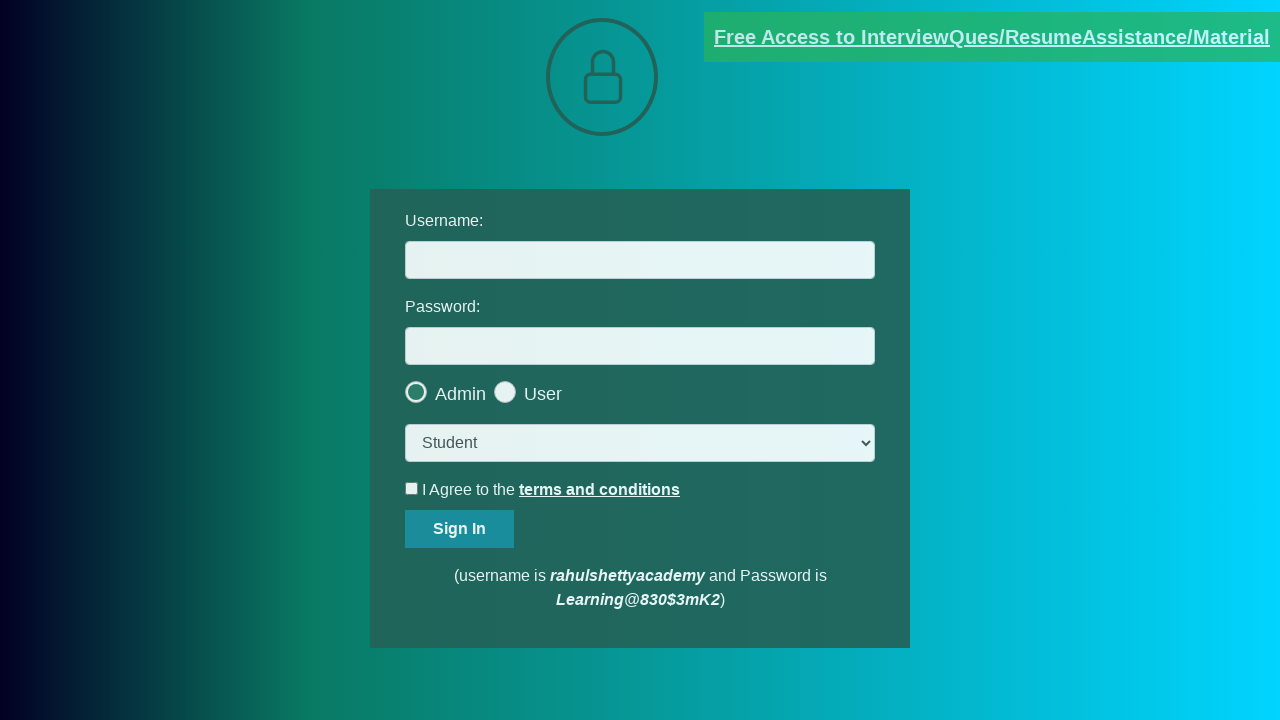